Tests handling a confirmation alert by clicking the button, accepting the confirmation, and verifying the result

Starting URL: https://training-support.net/webelements/alerts

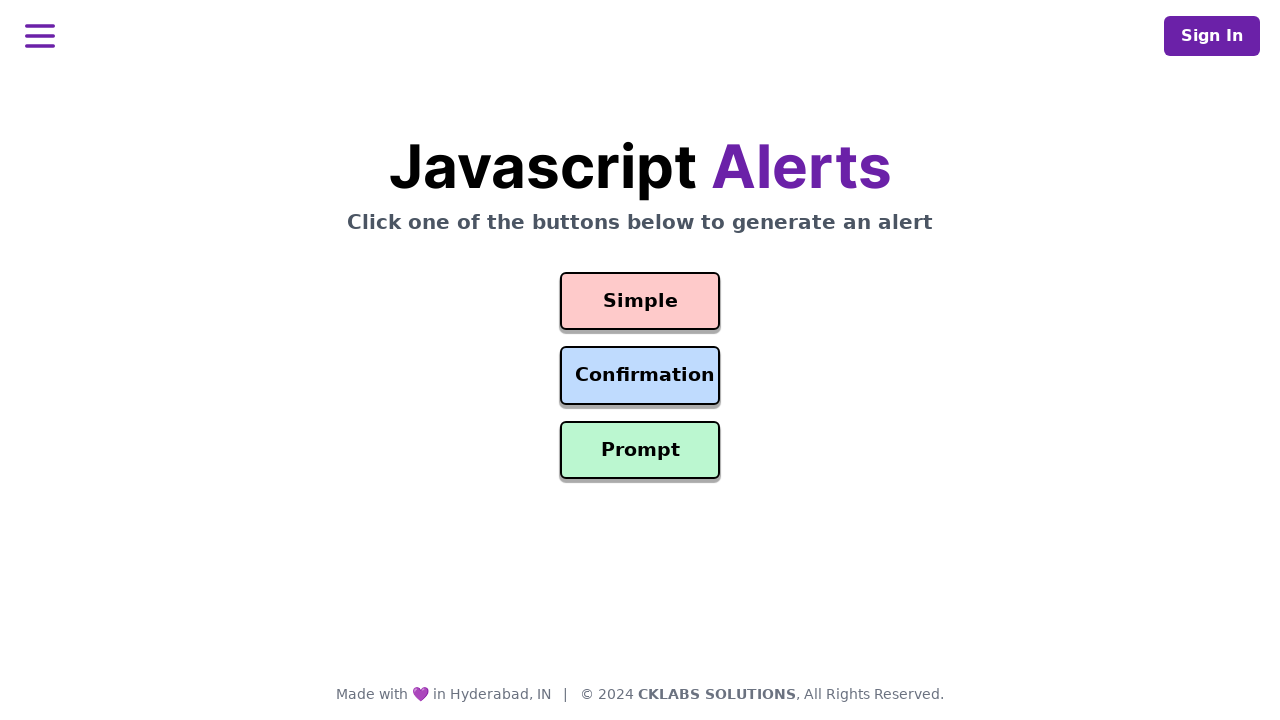

Navigated to alerts training page
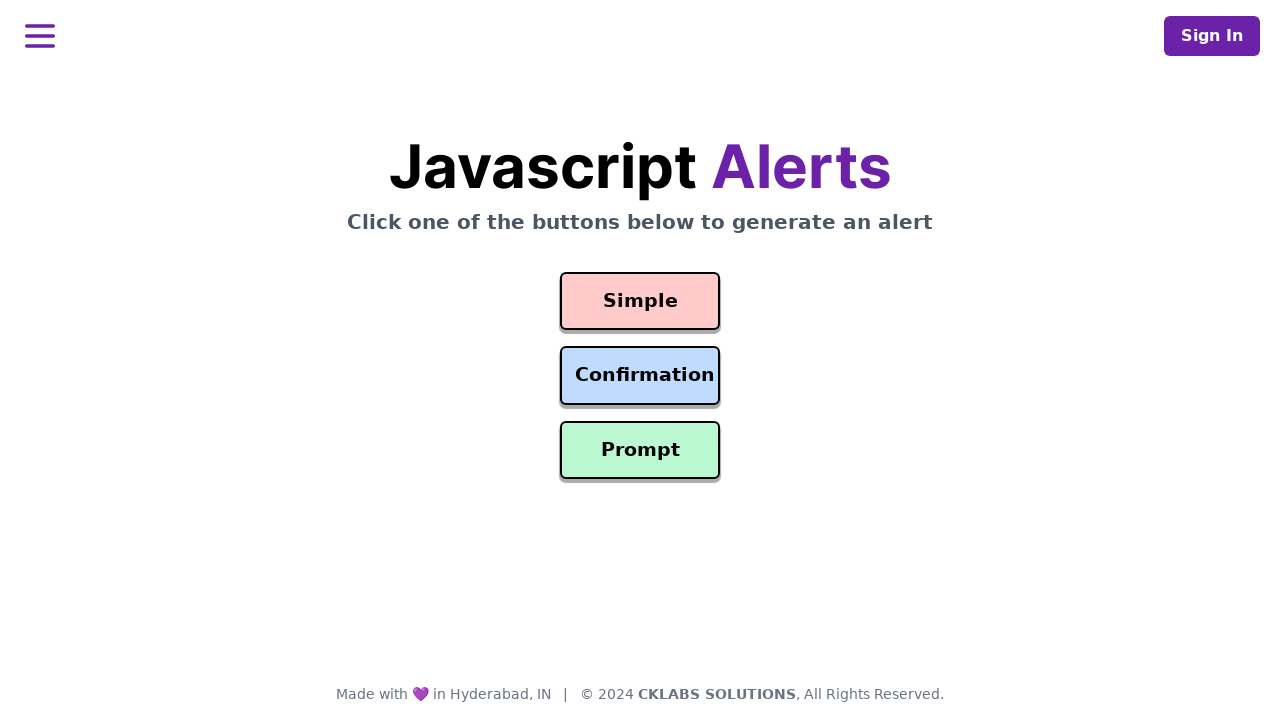

Set up dialog handler to accept confirmation alerts
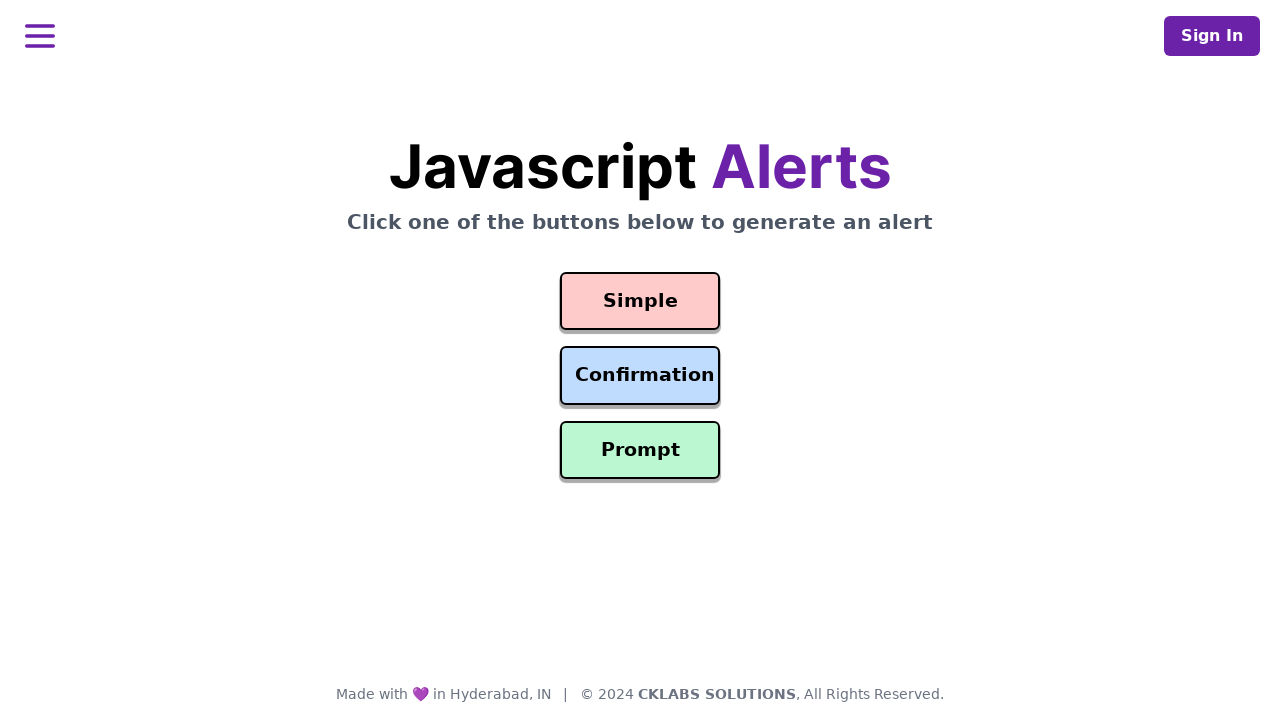

Clicked the Confirmation Alert button at (640, 376) on #confirmation
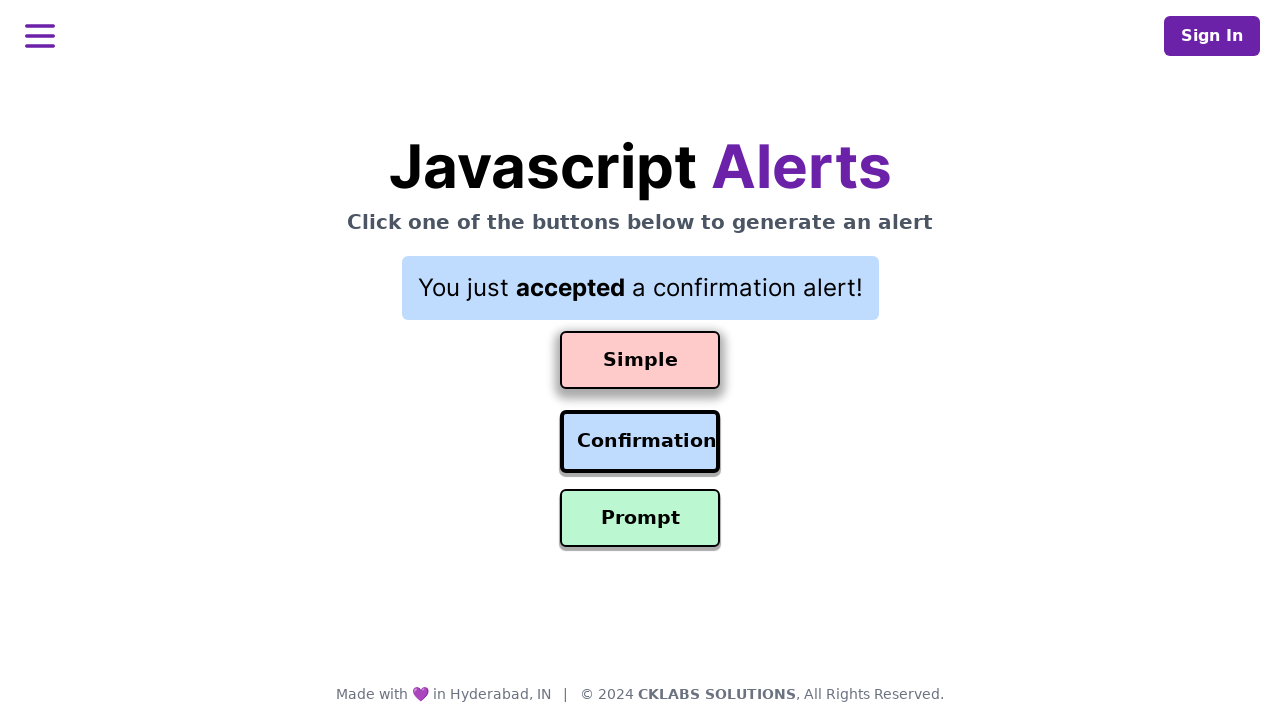

Result text appeared after accepting confirmation
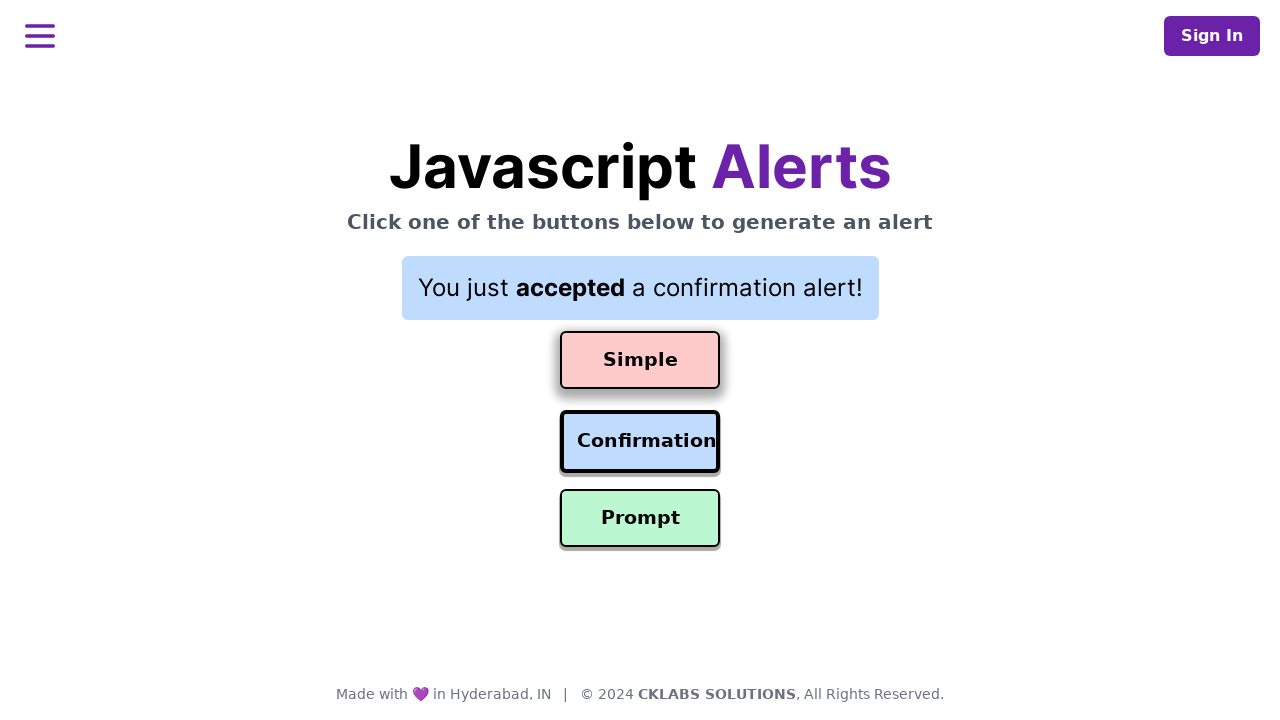

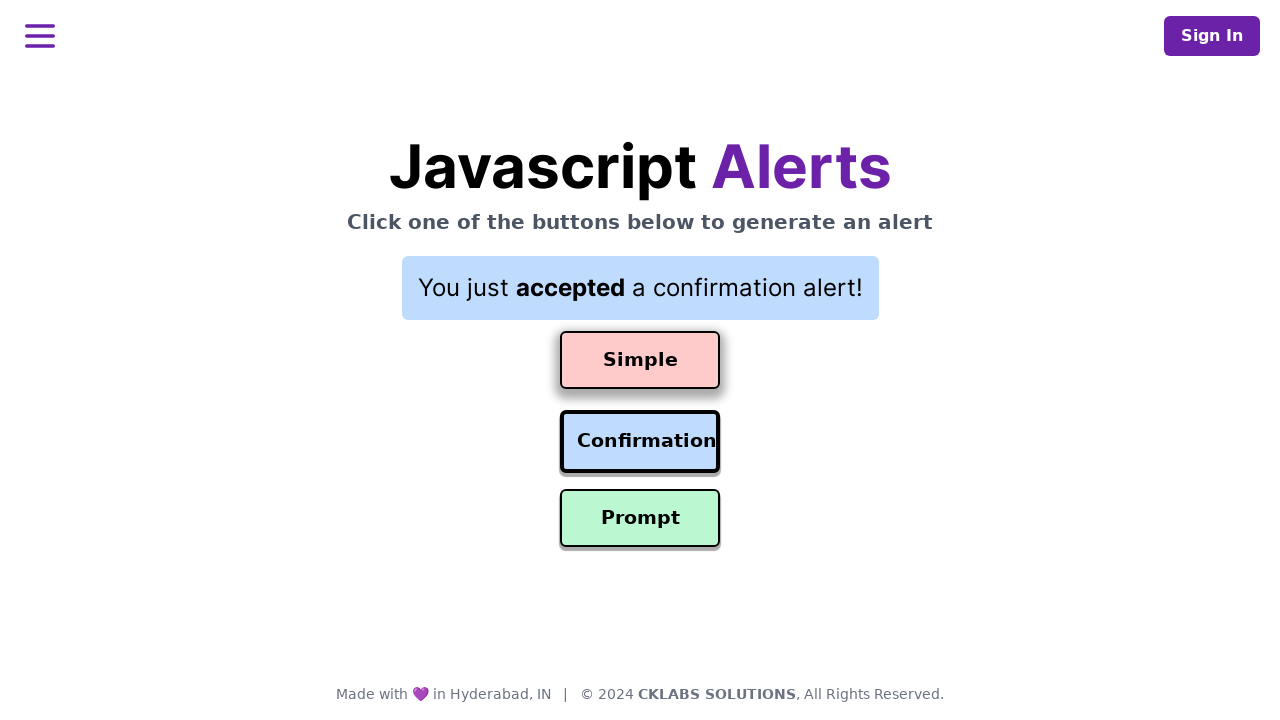